Tests that edits are cancelled when pressing Escape

Starting URL: https://demo.playwright.dev/todomvc

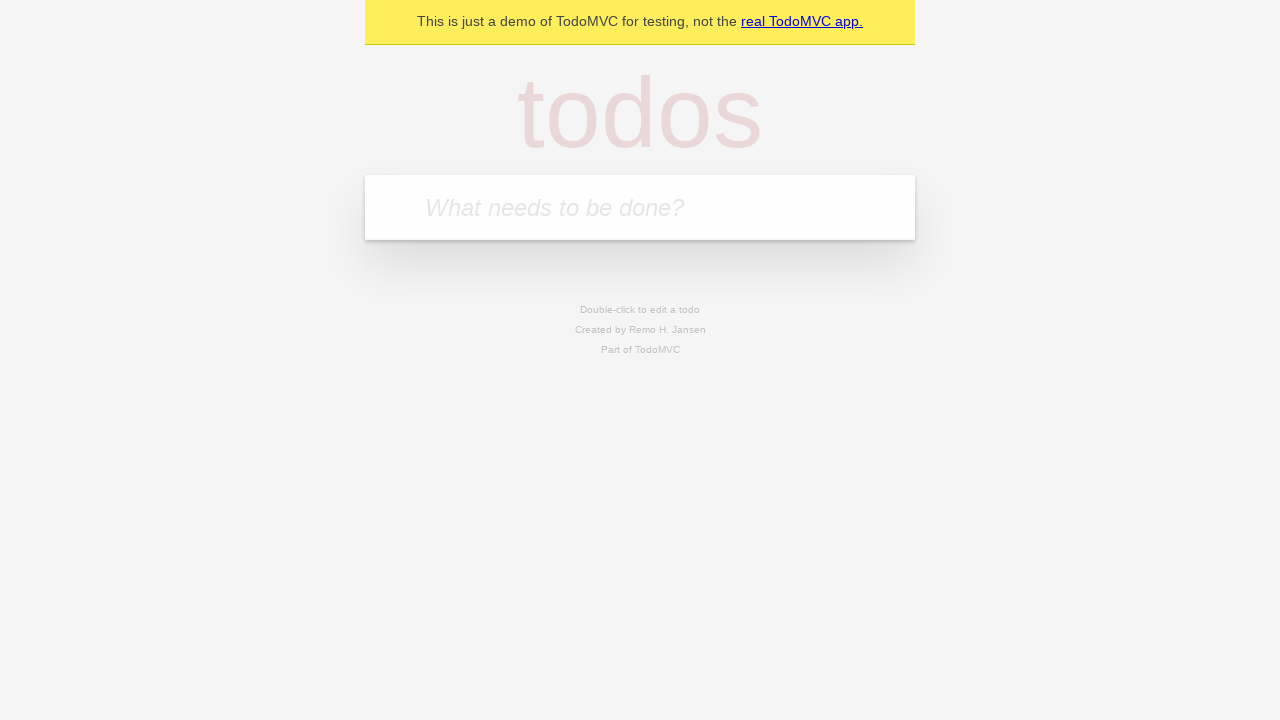

Filled todo input with 'buy some cheese' on internal:attr=[placeholder="What needs to be done?"i]
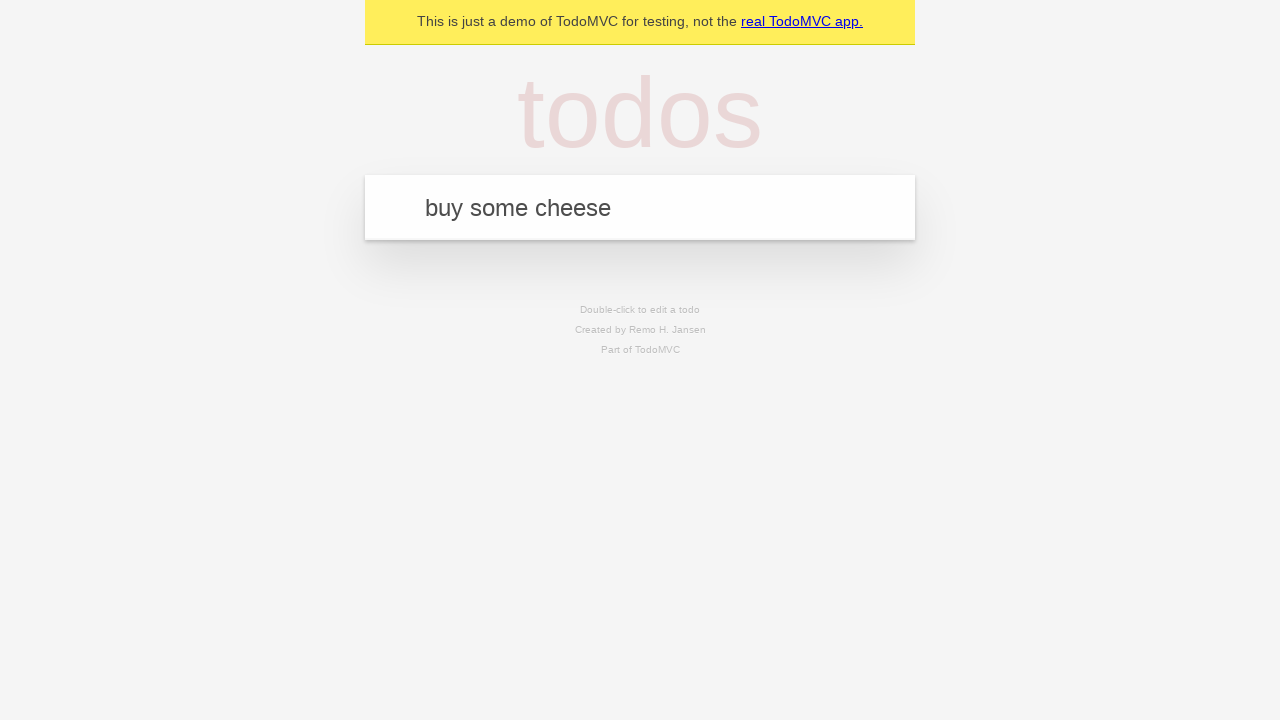

Pressed Enter to create first todo on internal:attr=[placeholder="What needs to be done?"i]
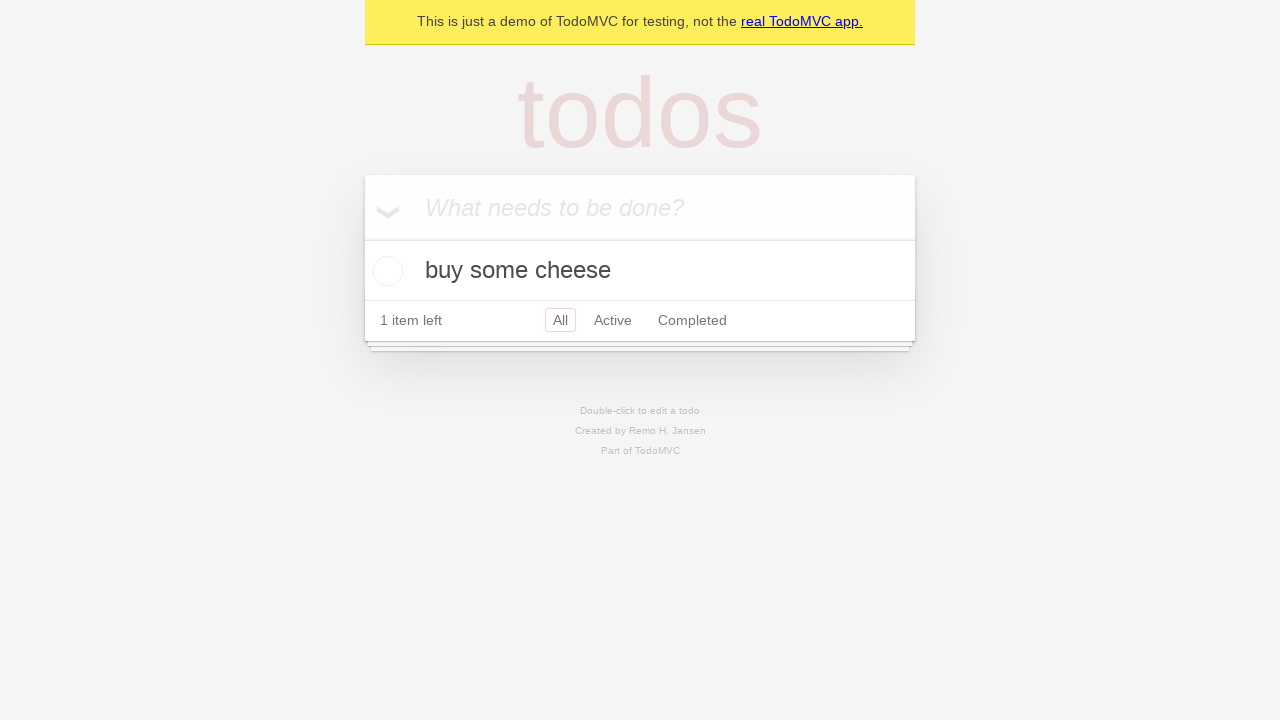

Filled todo input with 'feed the cat' on internal:attr=[placeholder="What needs to be done?"i]
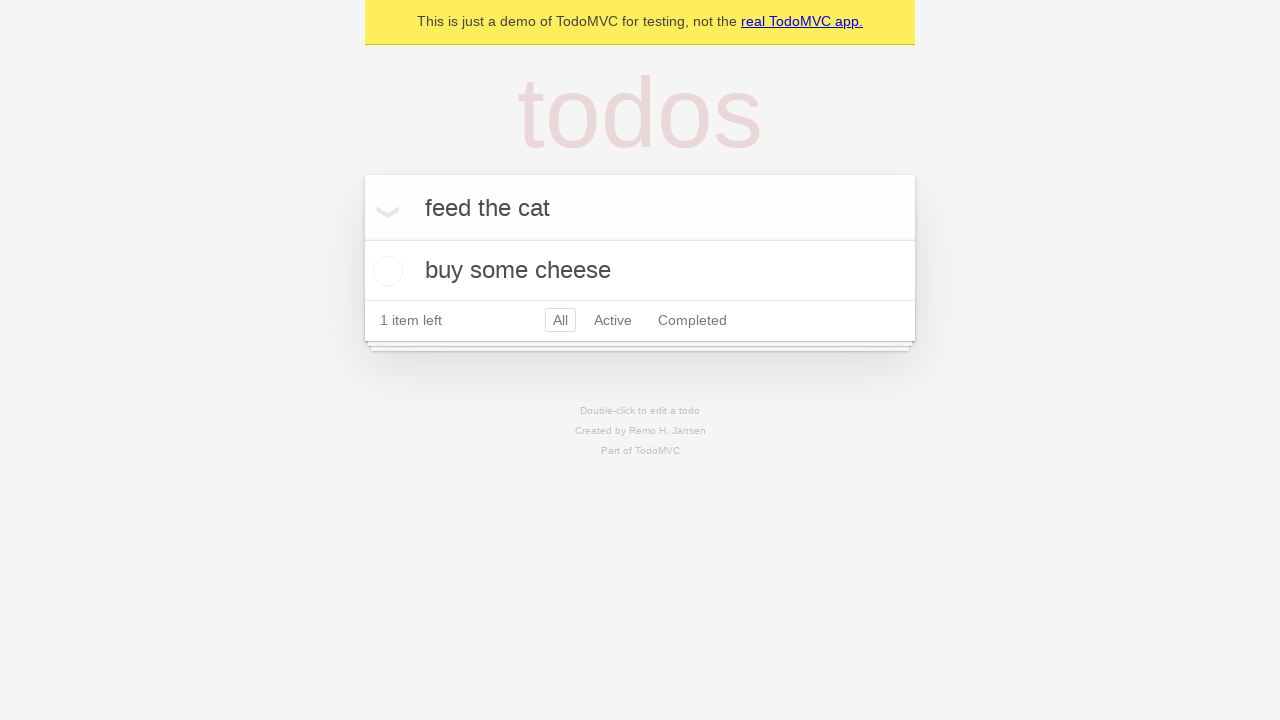

Pressed Enter to create second todo on internal:attr=[placeholder="What needs to be done?"i]
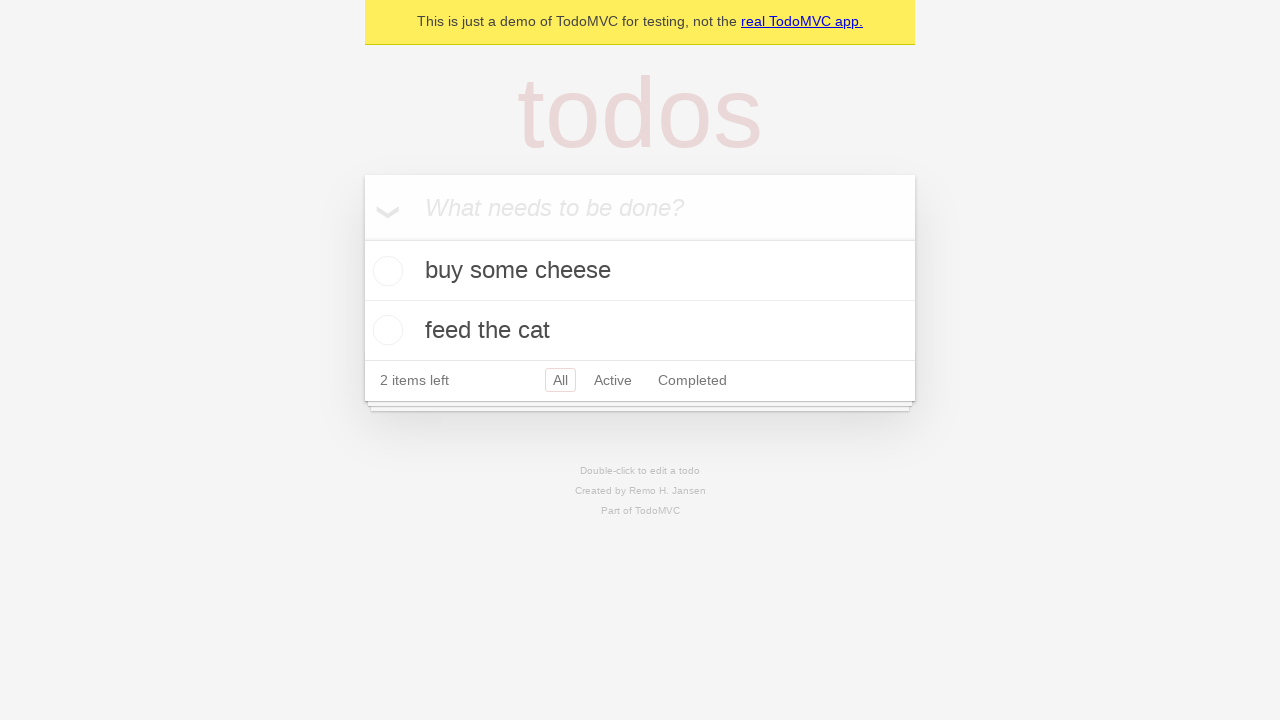

Filled todo input with 'book a doctors appointment' on internal:attr=[placeholder="What needs to be done?"i]
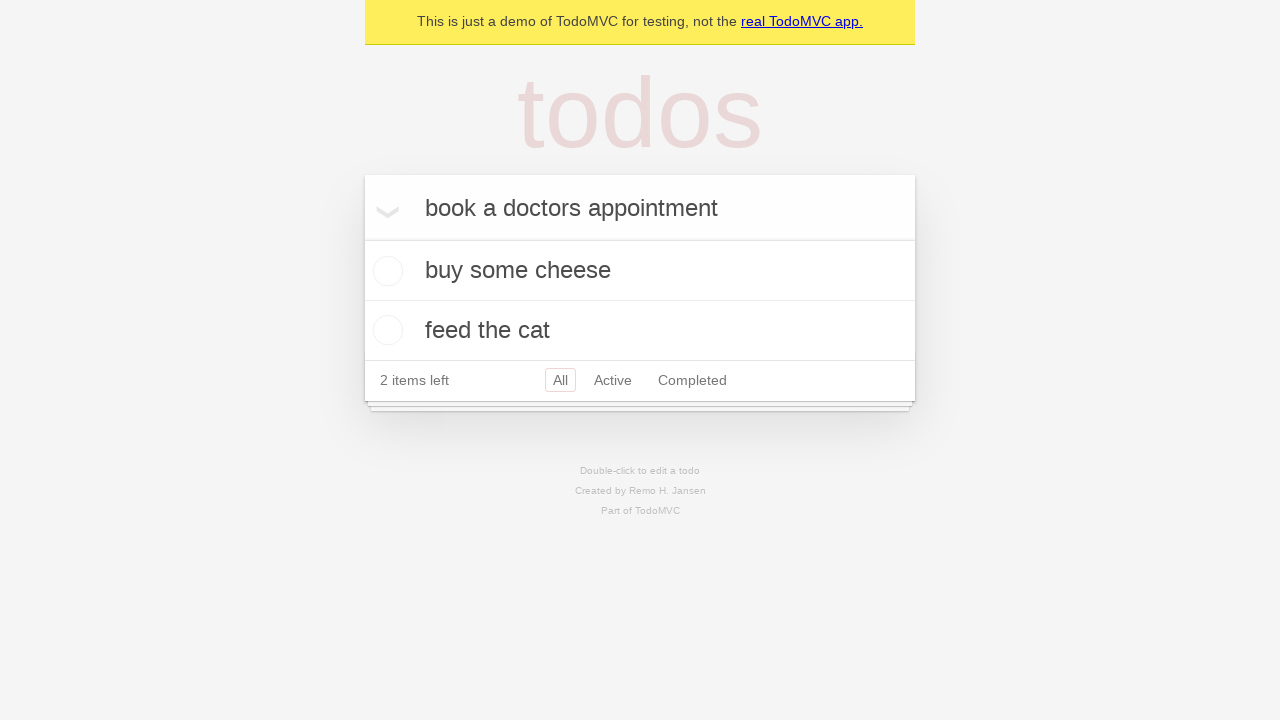

Pressed Enter to create third todo on internal:attr=[placeholder="What needs to be done?"i]
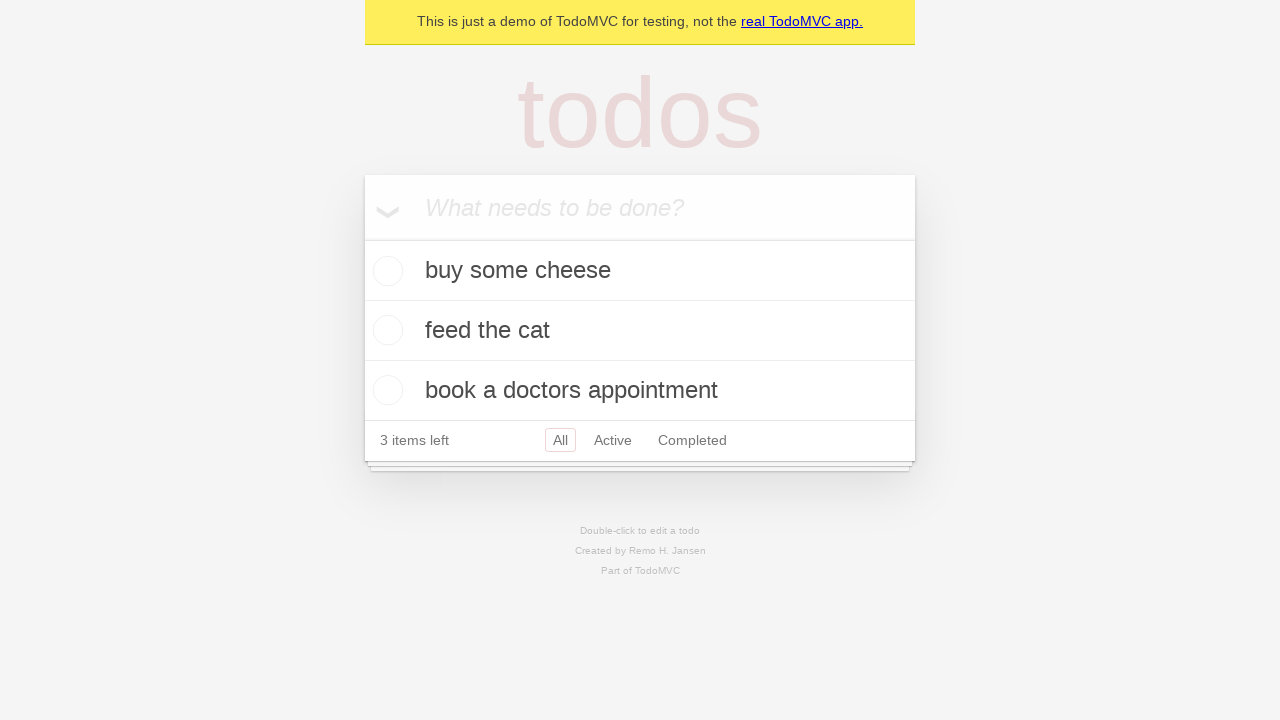

Waited for all three todos to load
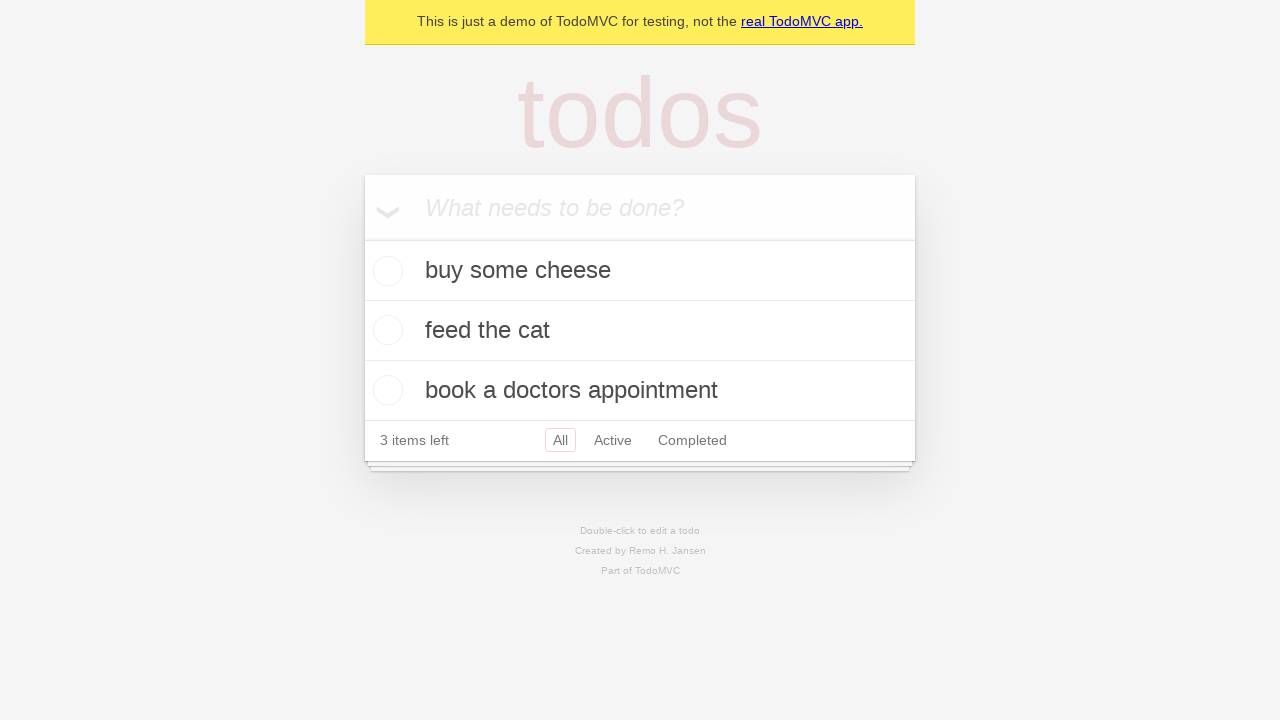

Double-clicked second todo to enter edit mode at (640, 331) on internal:testid=[data-testid="todo-item"s] >> nth=1
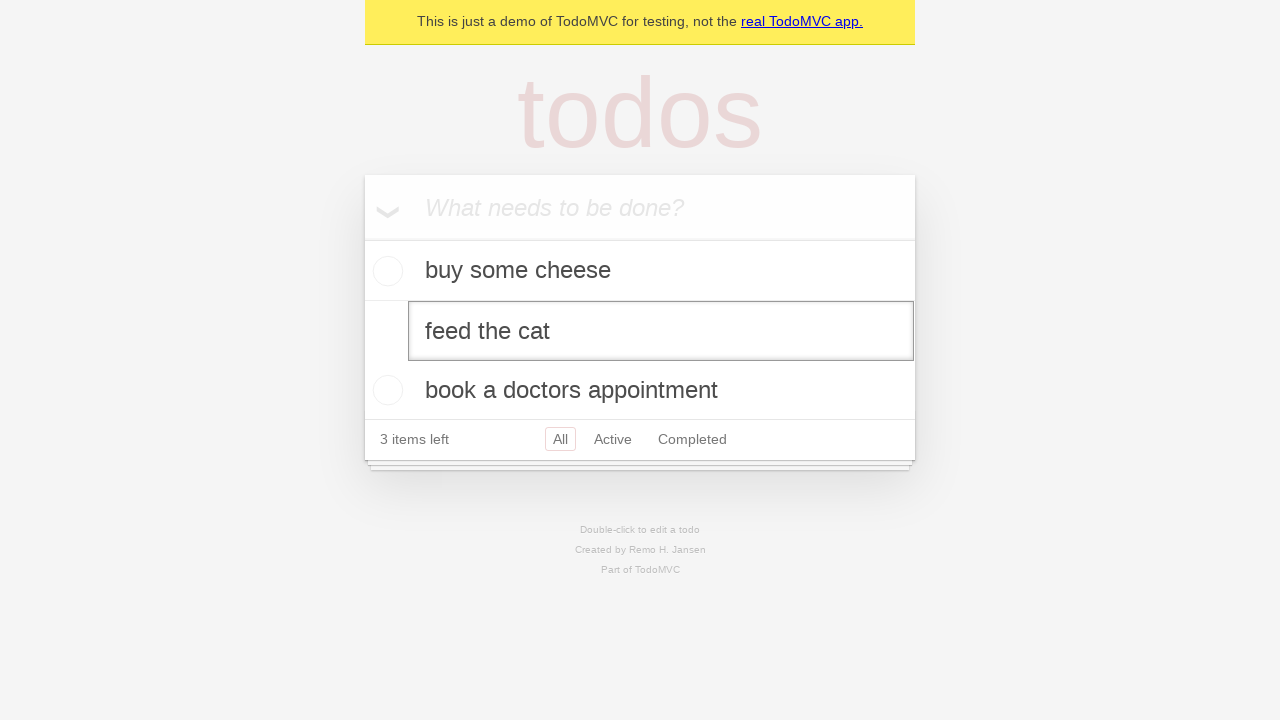

Filled edit field with 'buy some sausages' on internal:testid=[data-testid="todo-item"s] >> nth=1 >> internal:role=textbox[nam
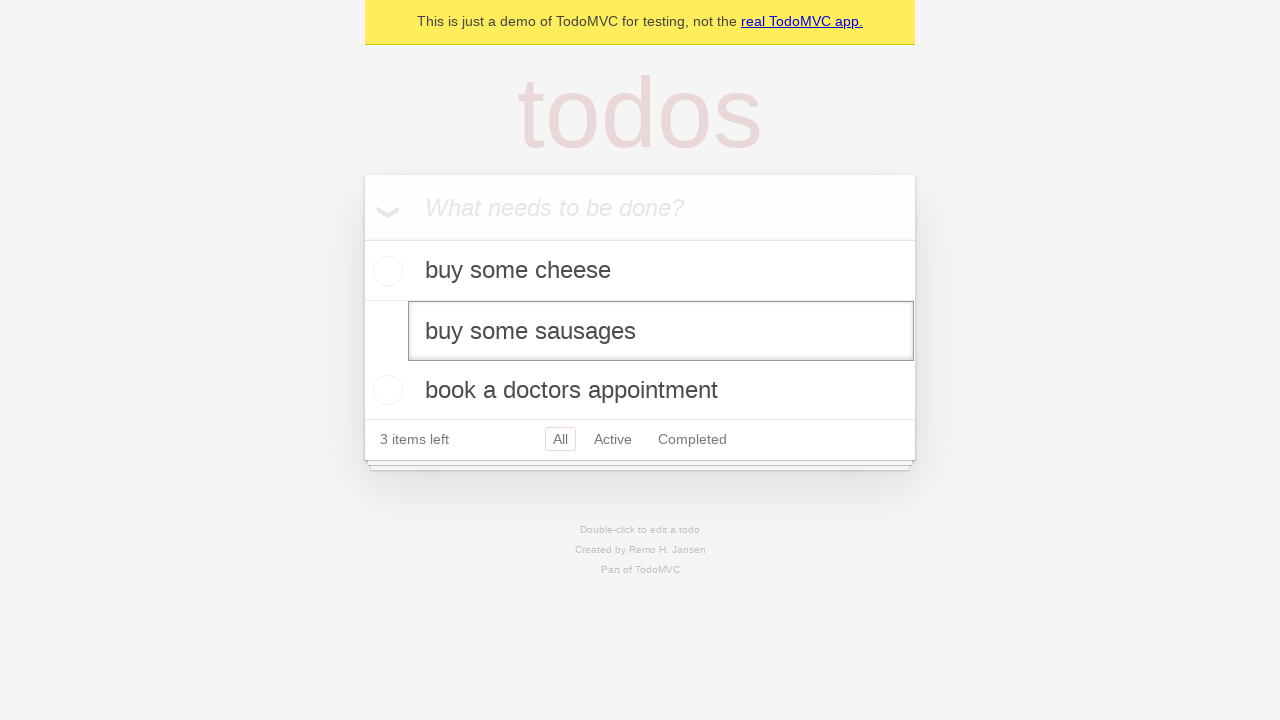

Pressed Escape to cancel edit on second todo on internal:testid=[data-testid="todo-item"s] >> nth=1 >> internal:role=textbox[nam
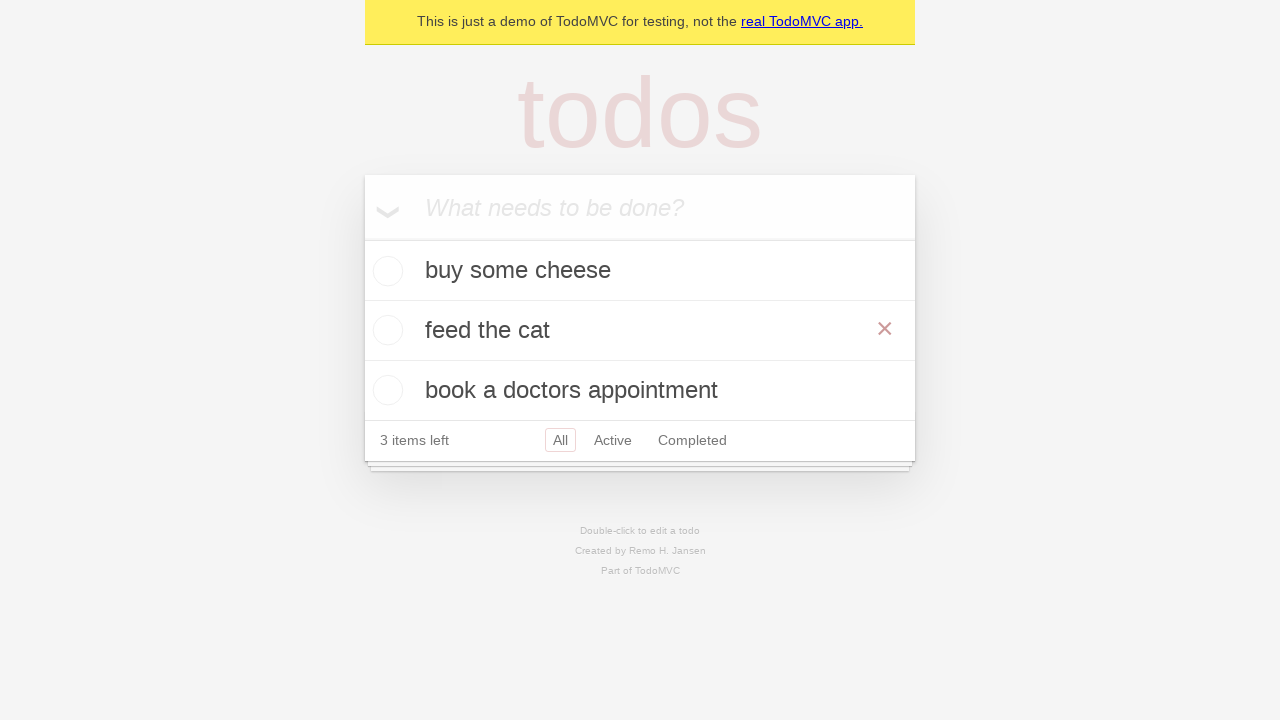

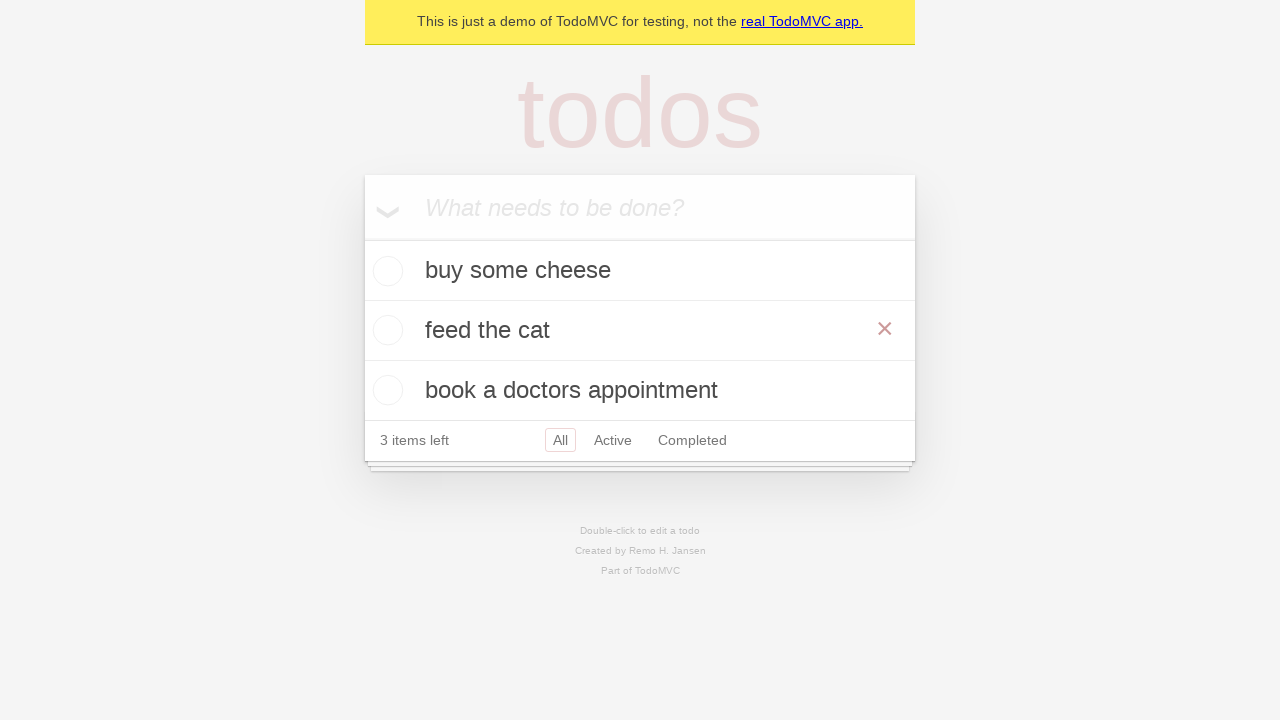